Tests jQuery UI slider functionality by dragging the slider handle to a different position

Starting URL: https://jqueryui.com/slider/

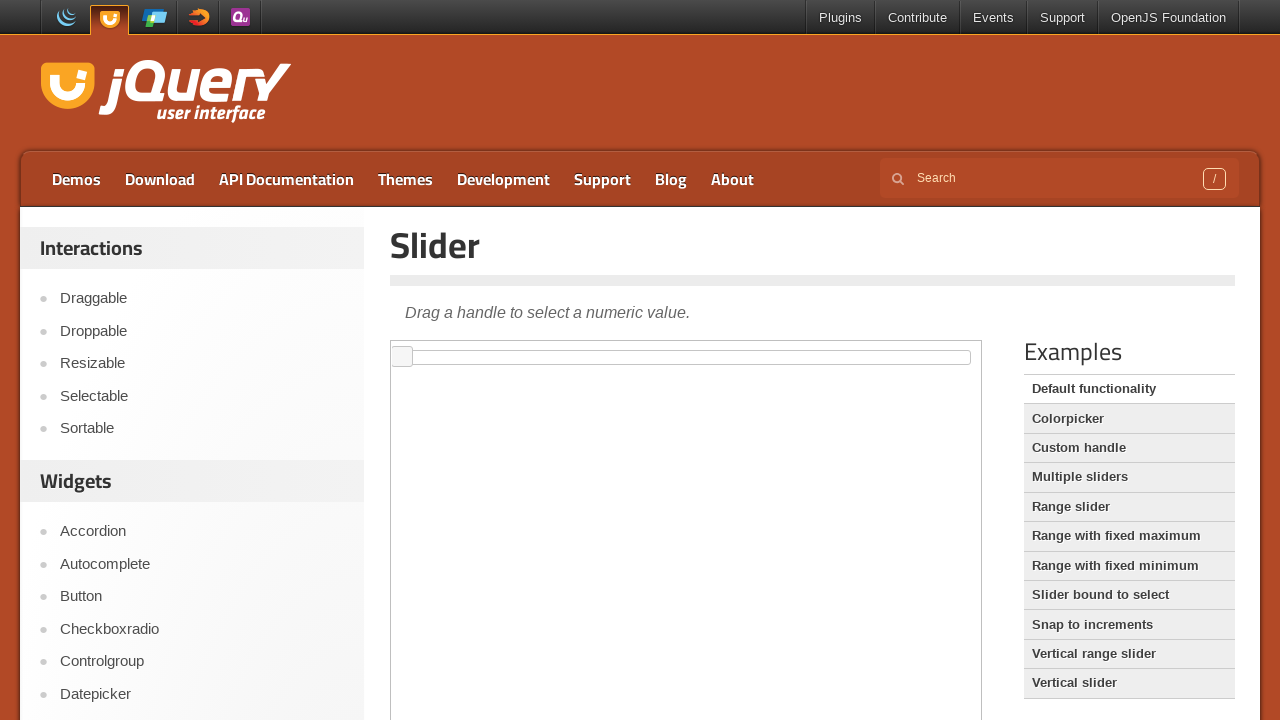

Located the first iframe containing the slider demo
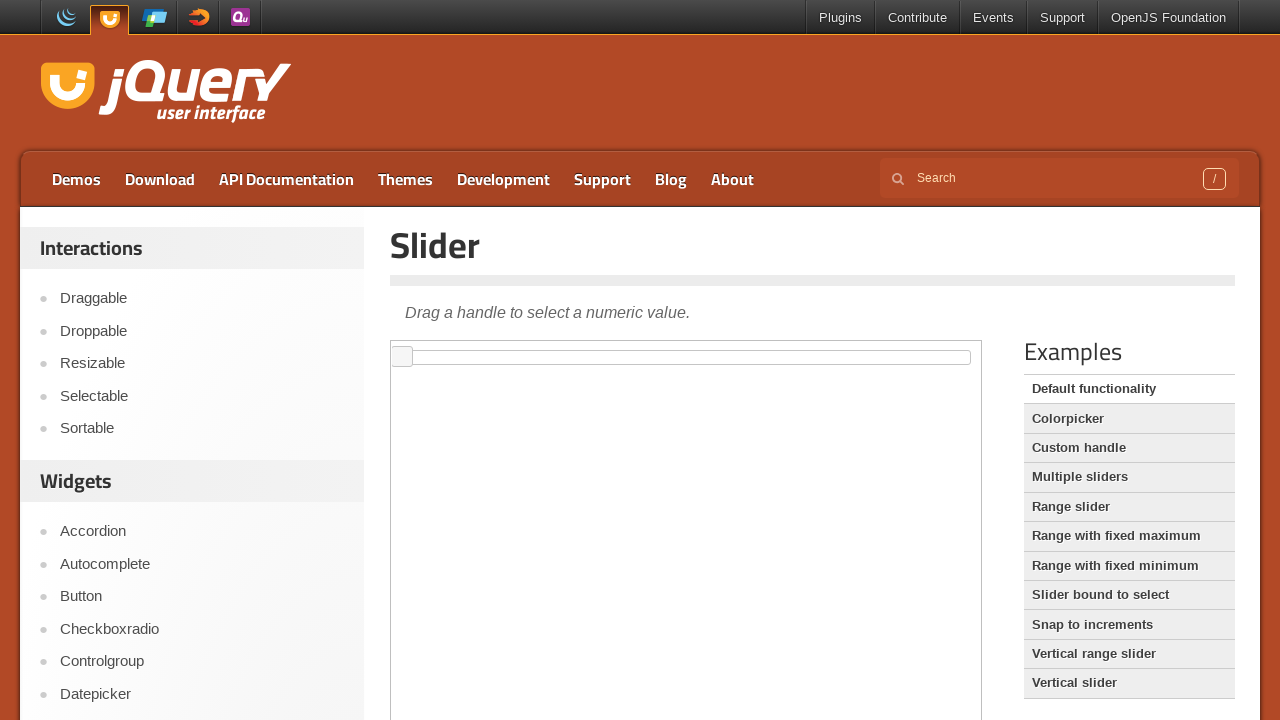

Located the slider handle element within the iframe
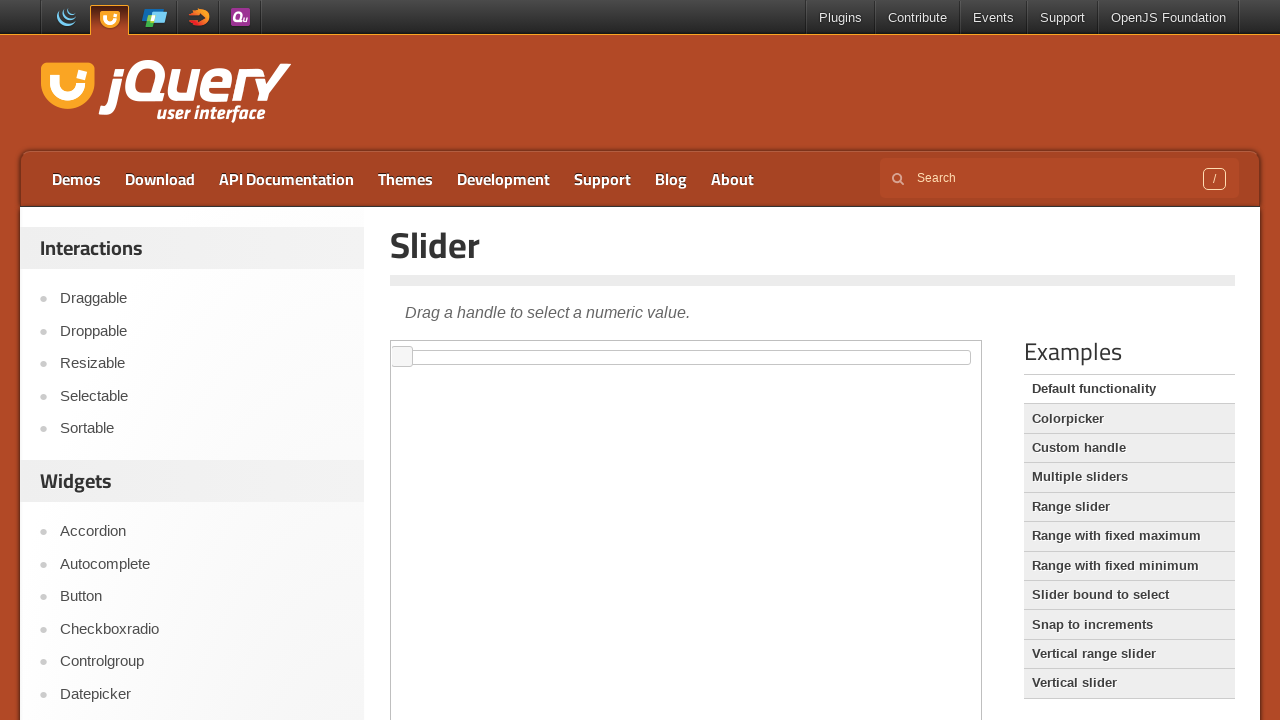

Dragged the slider handle 500 pixels to the right at (893, 347)
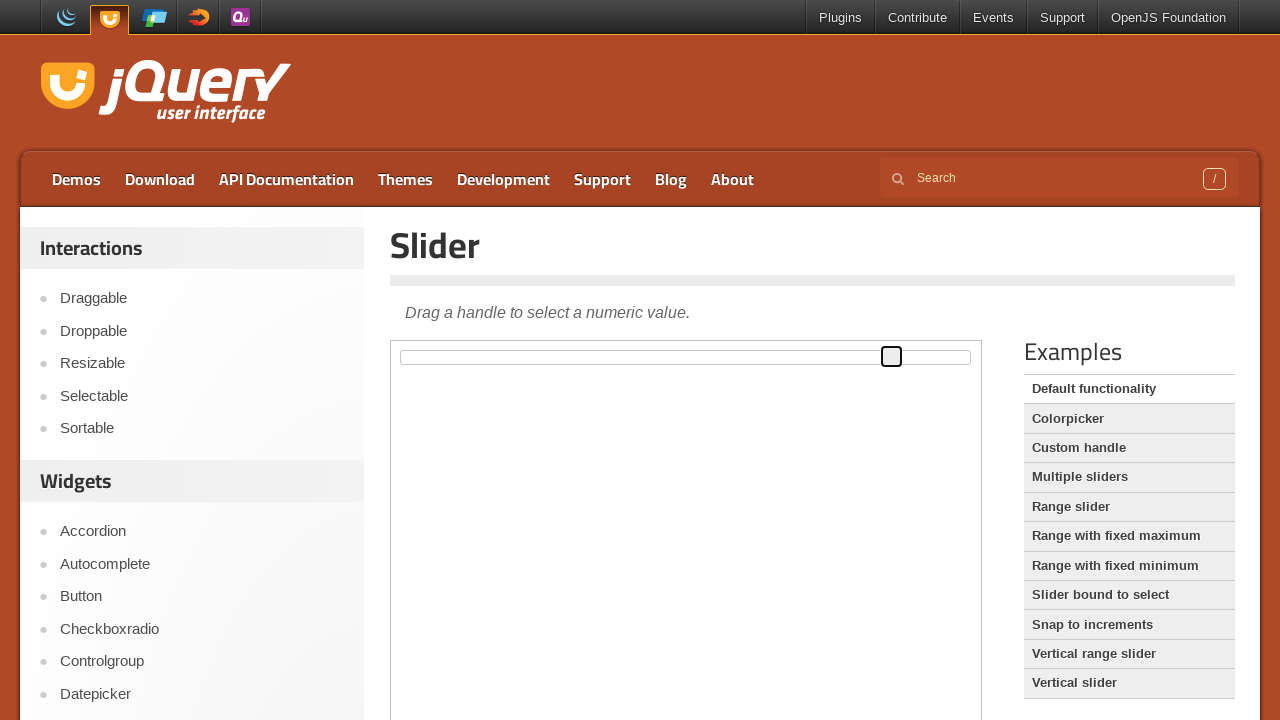

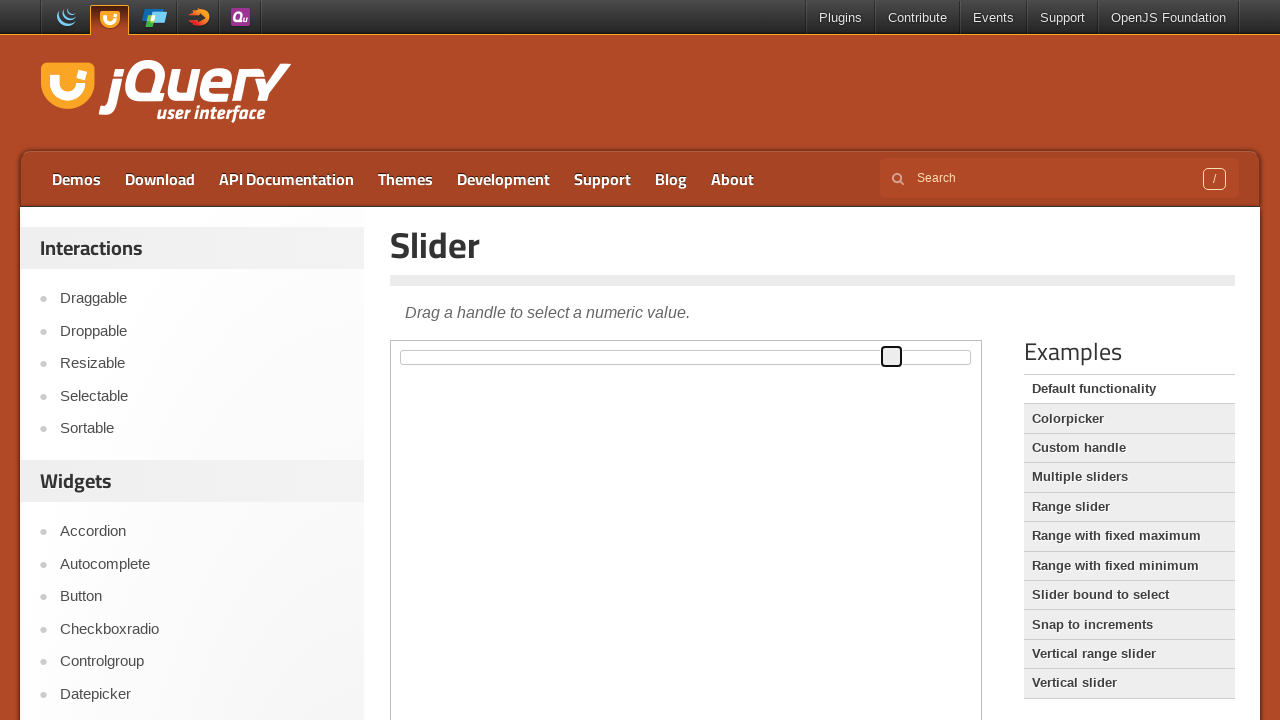